Sorts the table by salary column and gets the age of employee with minimum salary

Starting URL: https://datatables.net/extensions/autofill/examples/initialisation/focus.html

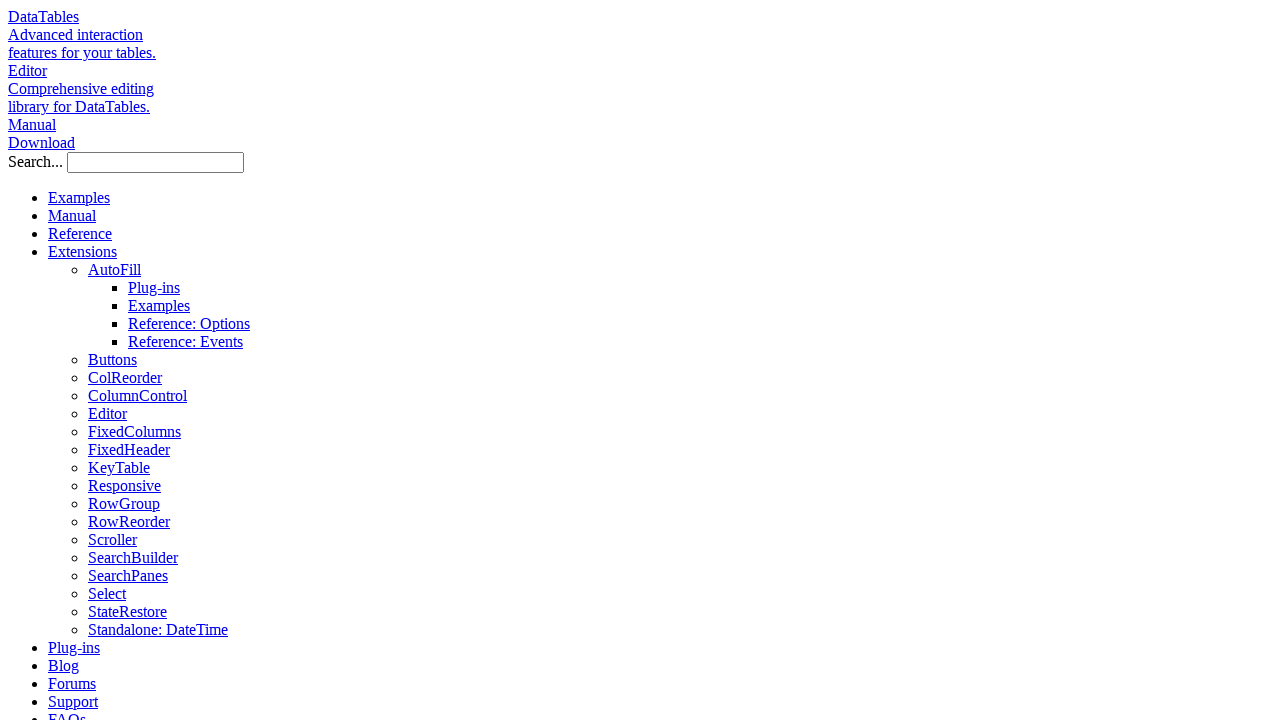

Clicked on salary column header to sort table by salary at (582, 361) on xpath=//table[@id='example']/thead/tr/th[6]
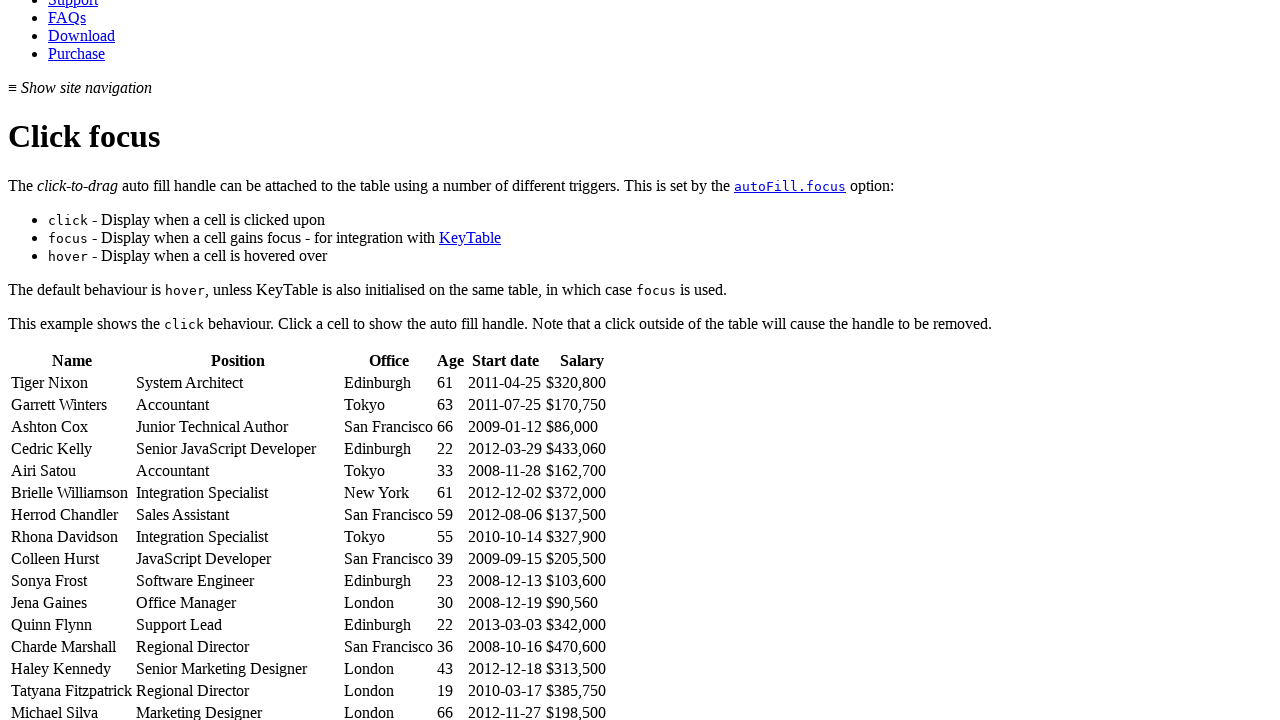

Retrieved age of employee with minimum salary
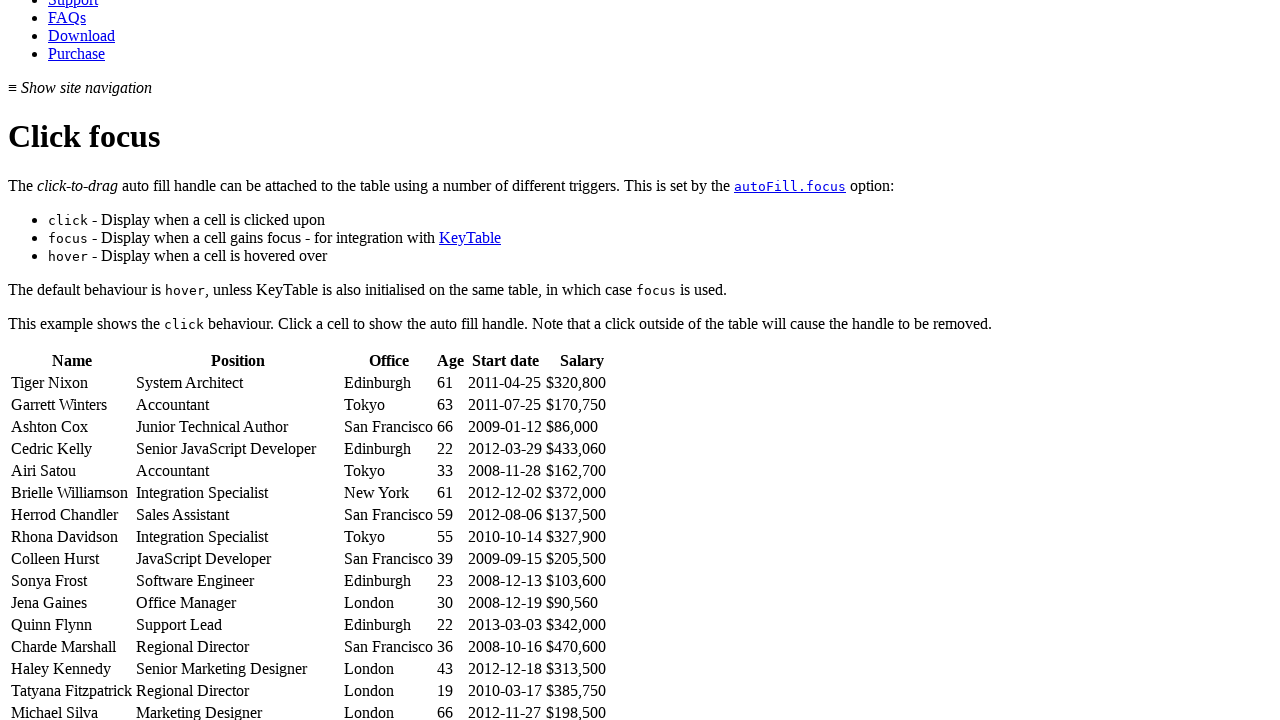

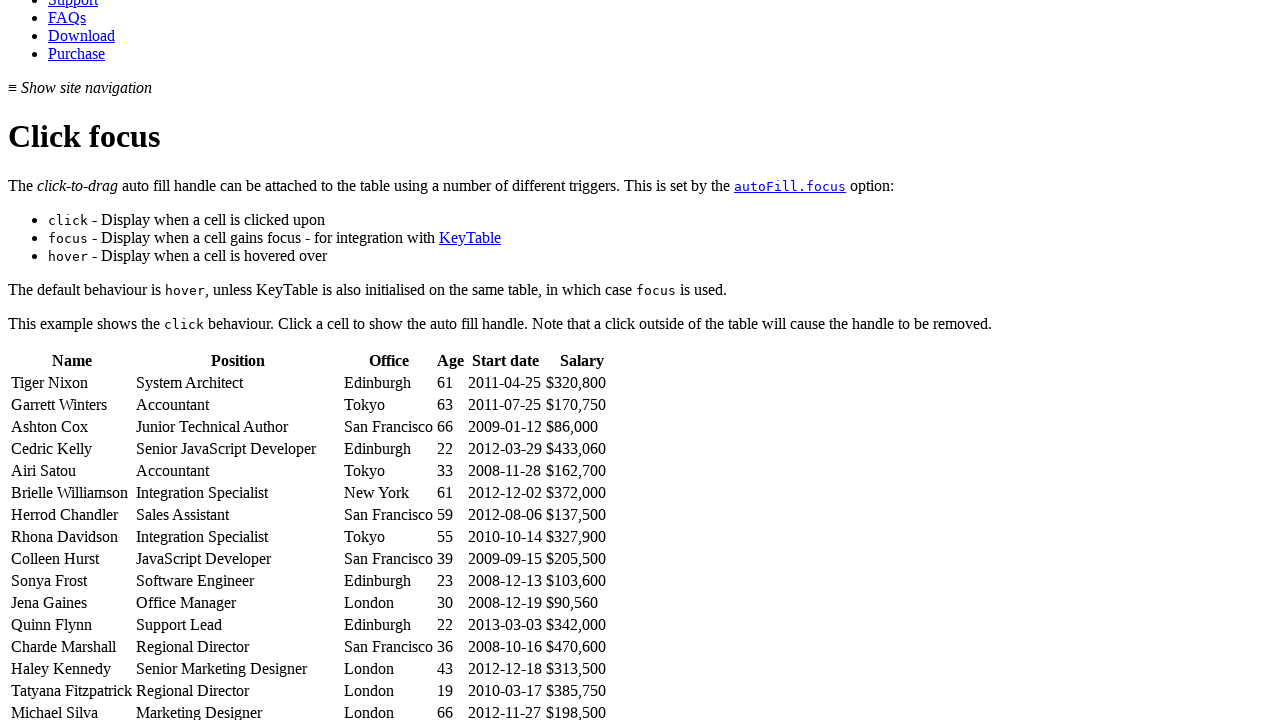